Tests clearing text fields after initial submission and re-submitting with new values

Starting URL: https://demoqa.com/text-box

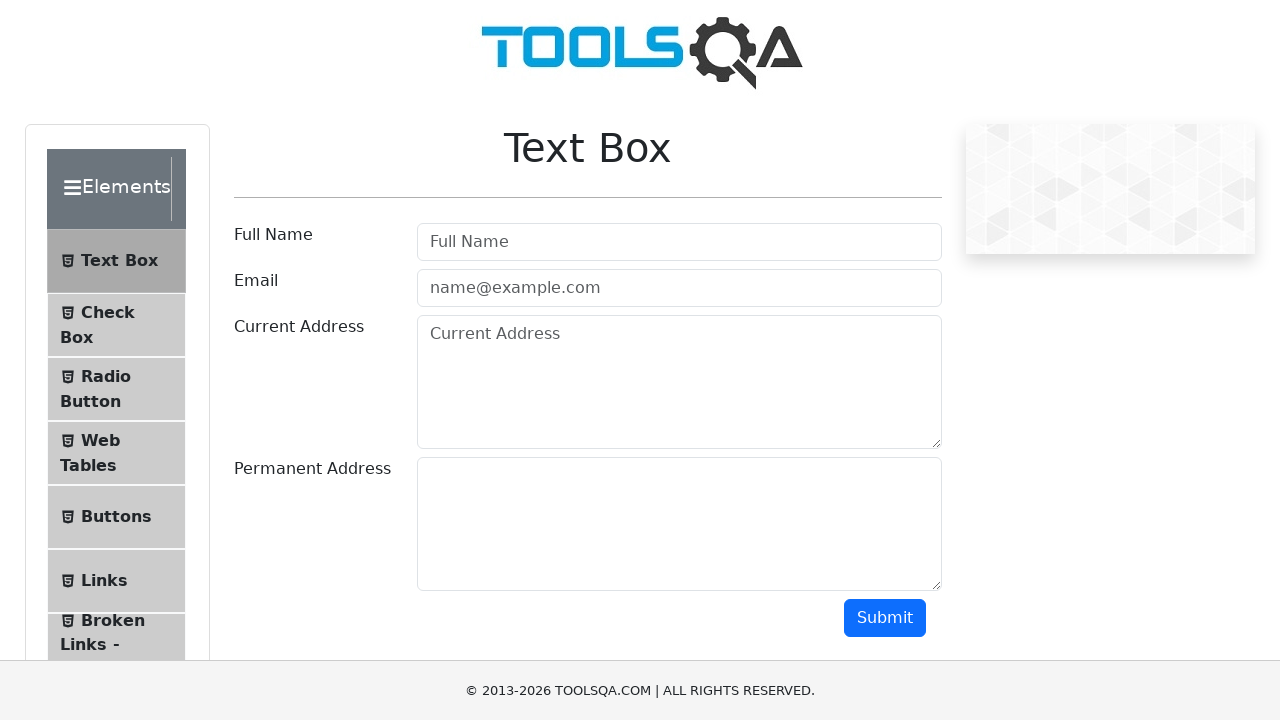

Filled userName field with 'Alex Smith' on #userName
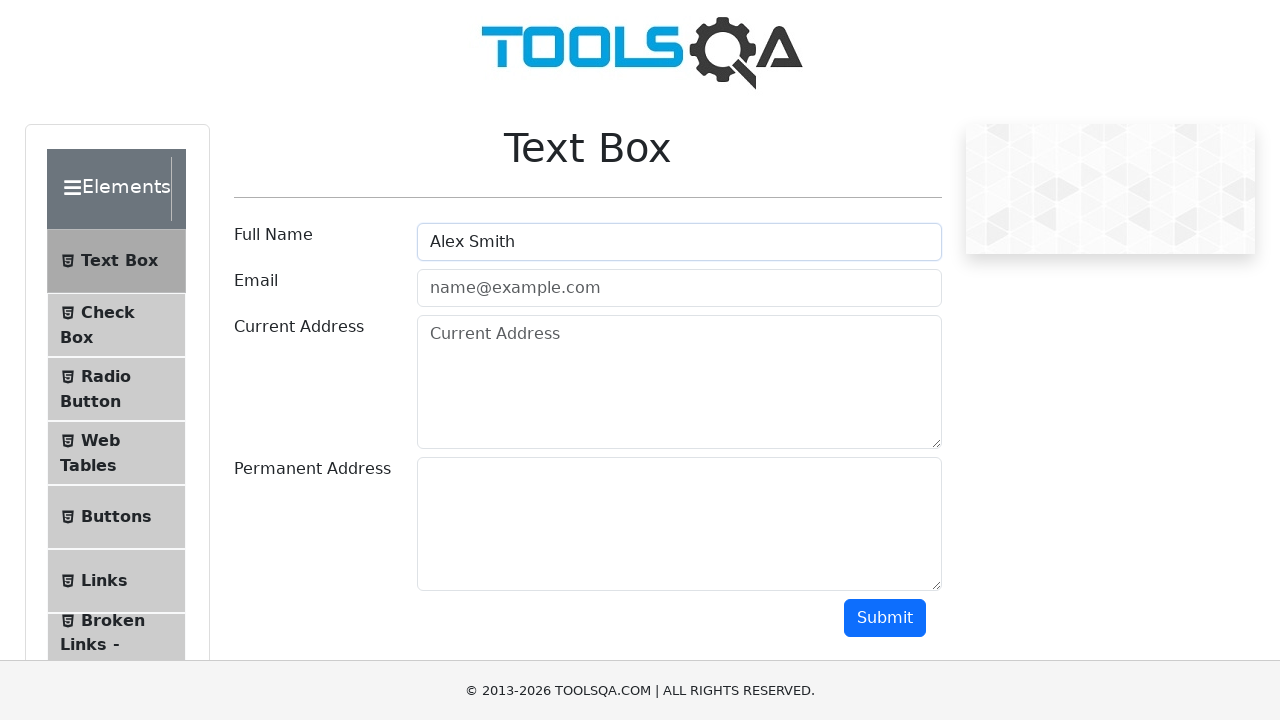

Filled userEmail field with 'alex_smith@whitireia.nz' on #userEmail
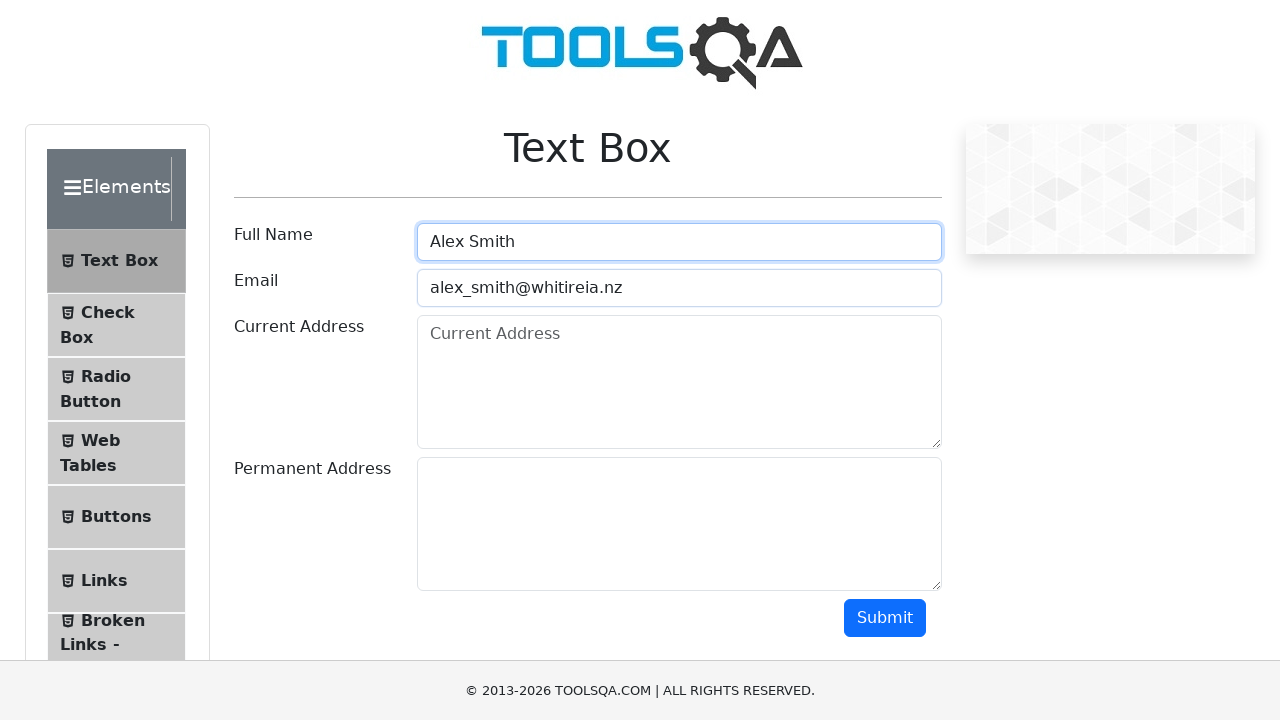

Filled currentAddress field with 'Te Auaha Campus' on #currentAddress
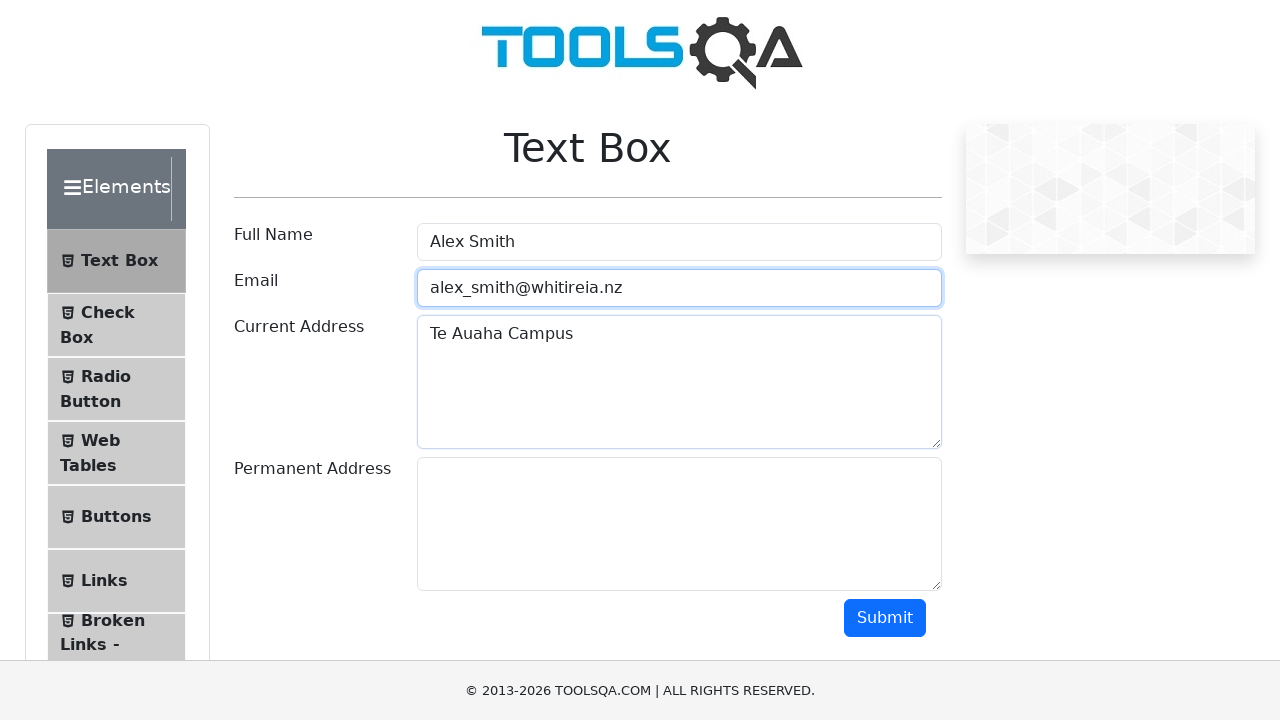

Filled permanentAddress field with 'Petone Campus' on #permanentAddress
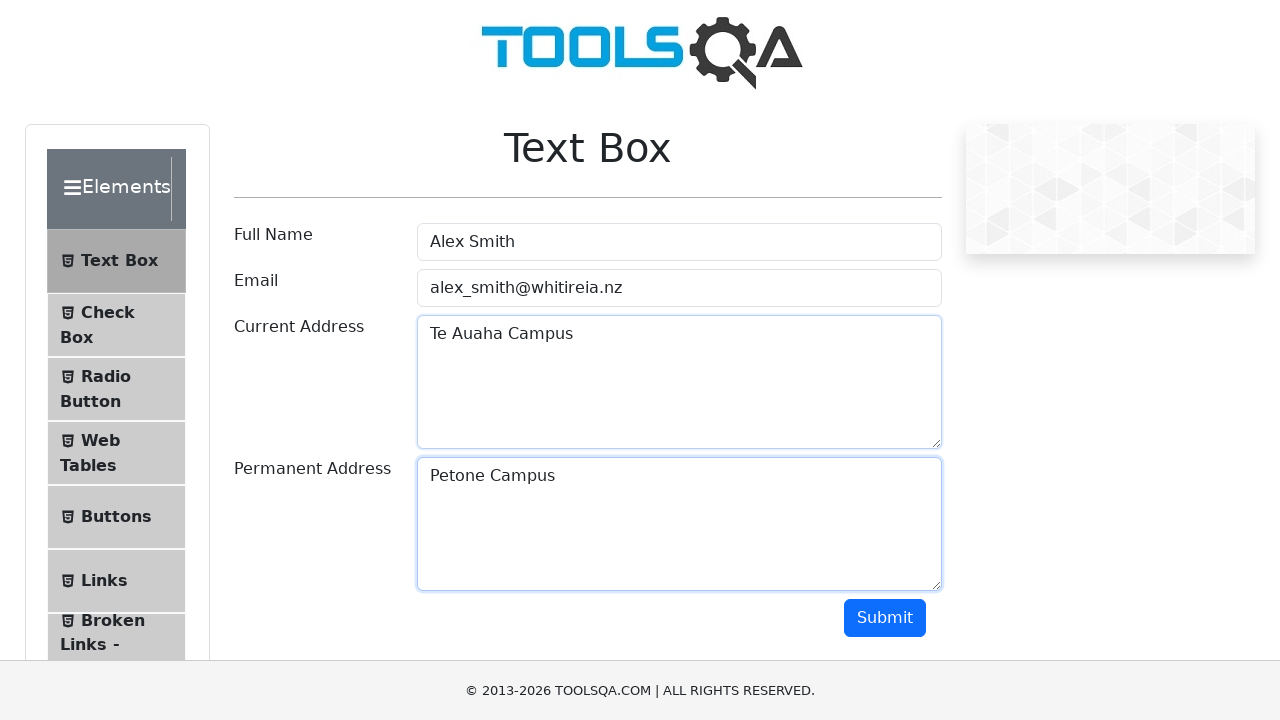

Scrolled down to make submit button visible
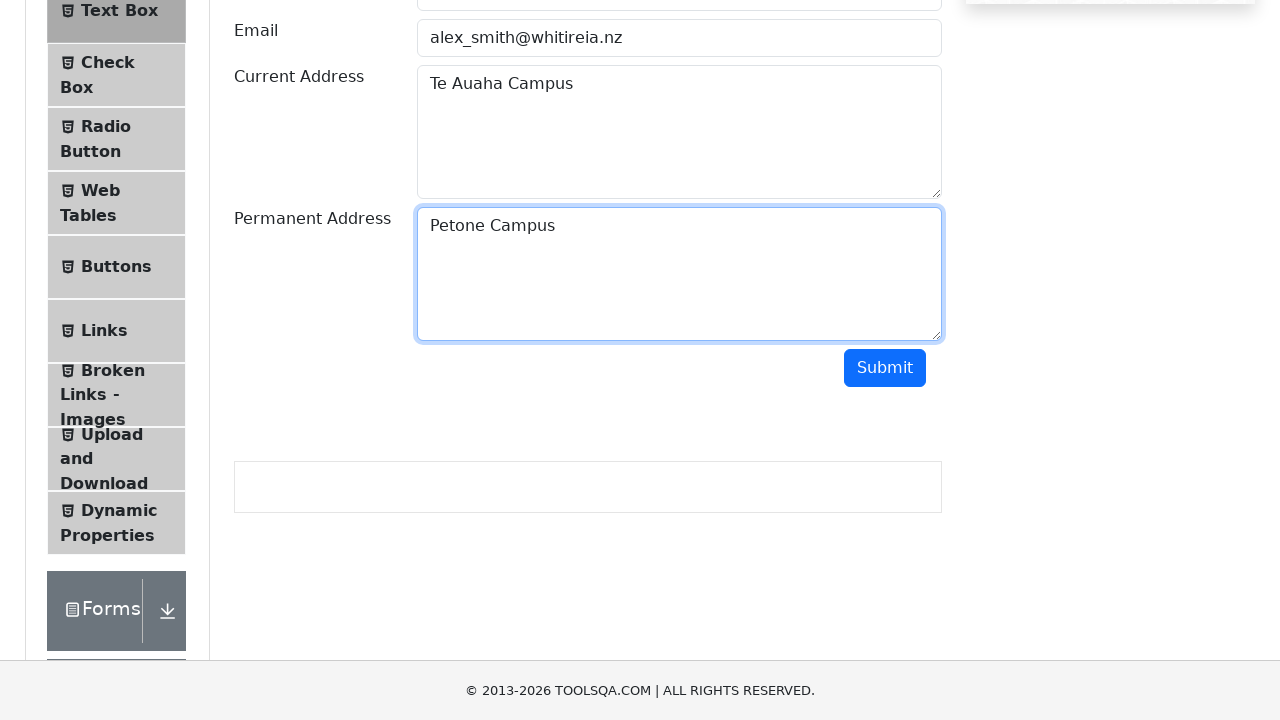

Clicked submit button for initial form submission at (885, 368) on #submit
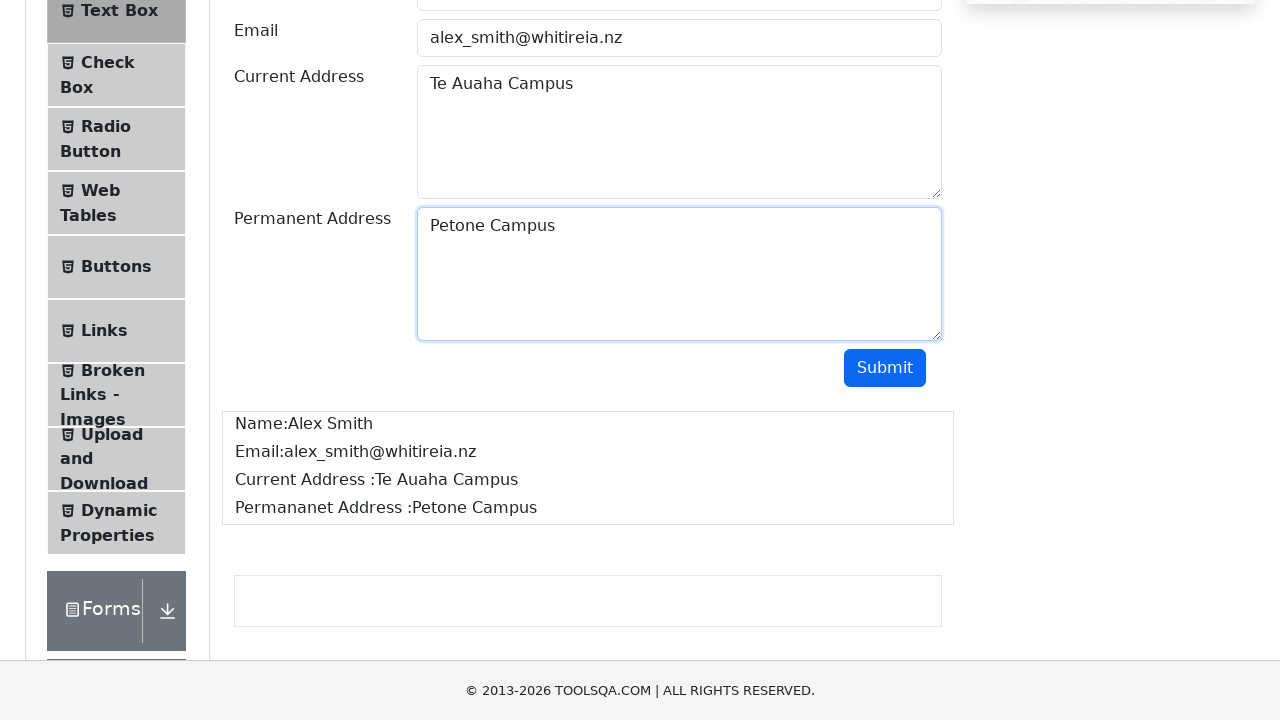

Waited for output to appear after initial submission
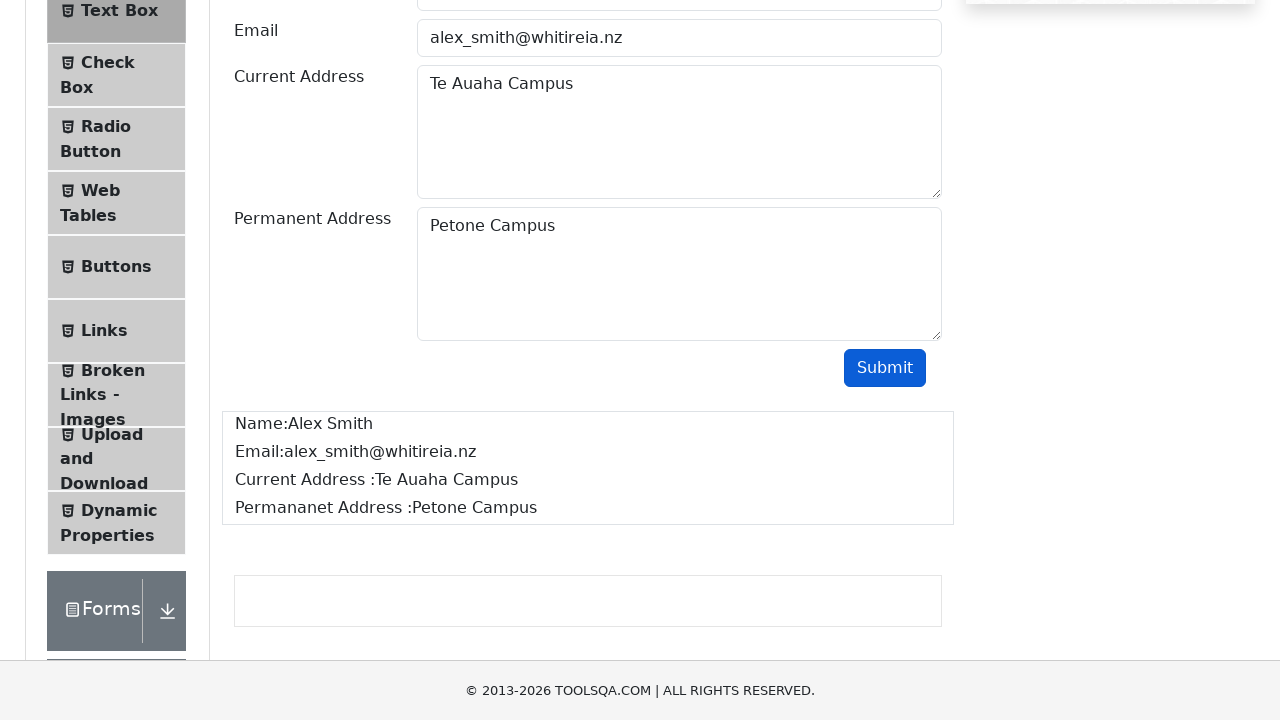

Cleared userName field on #userName
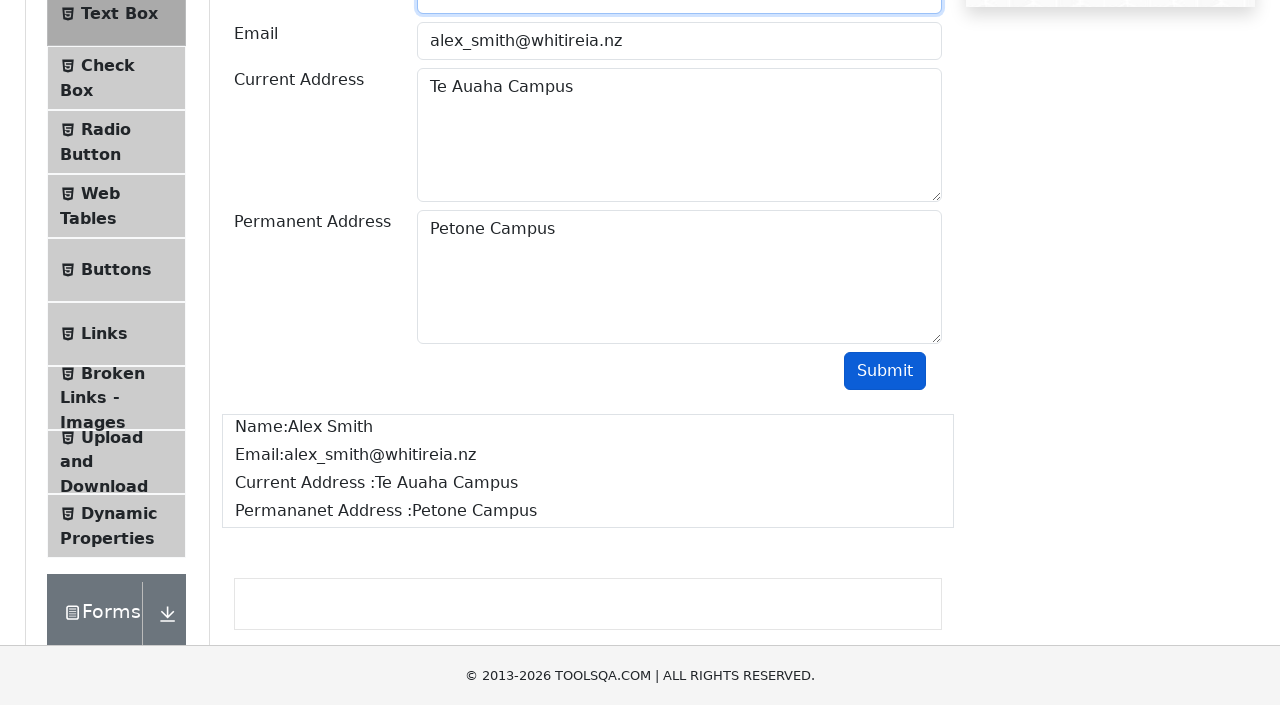

Cleared userEmail field on #userEmail
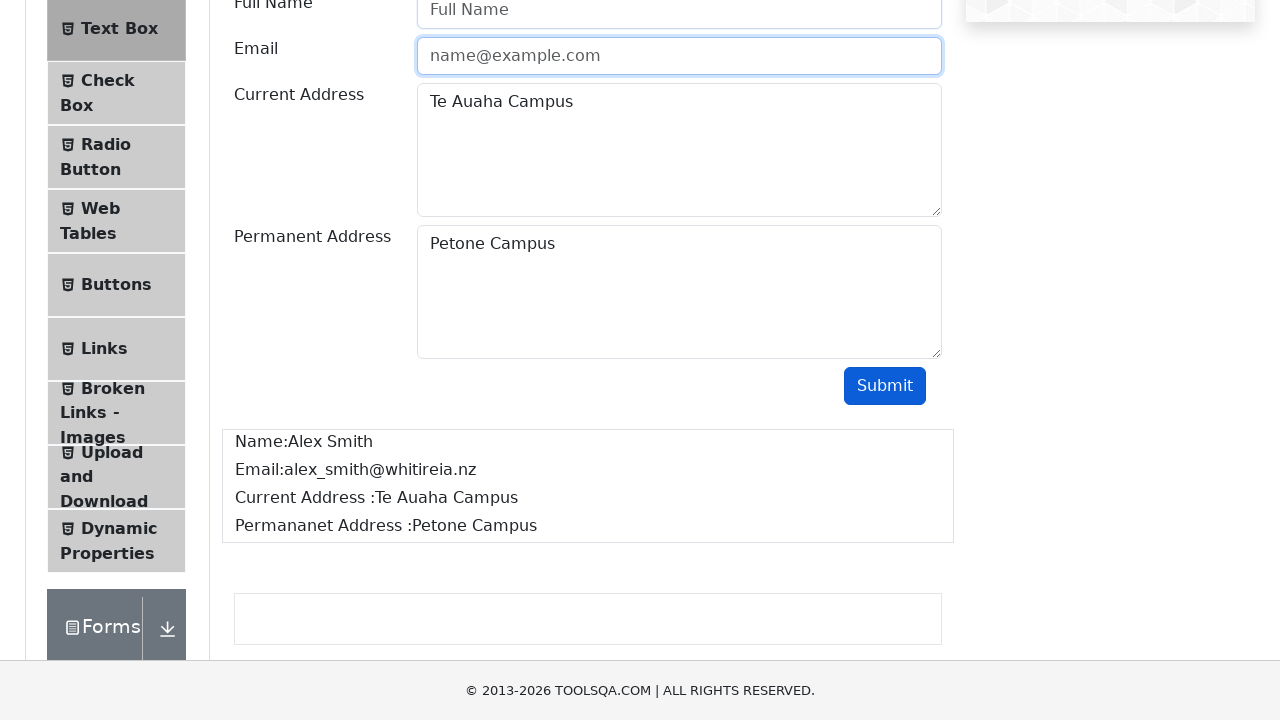

Filled userName field with new value 'John Doe' on #userName
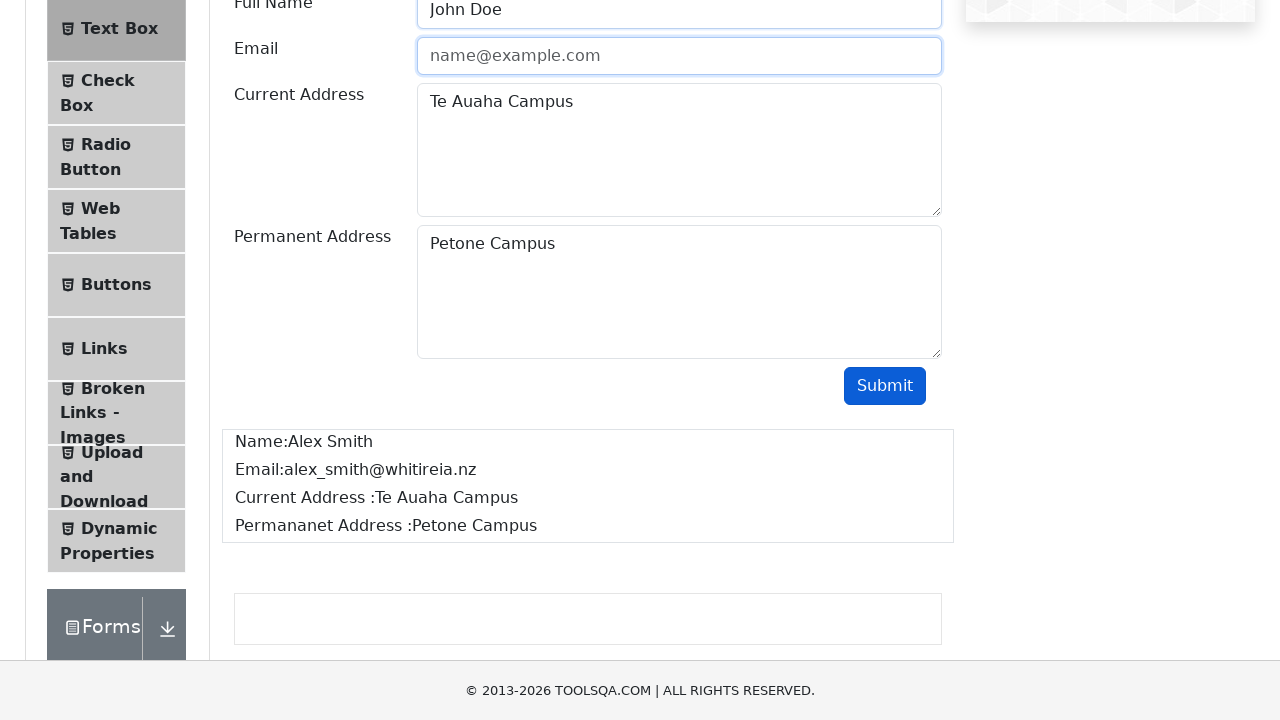

Filled userEmail field with new value 'john_doe@whitireia.nz' on #userEmail
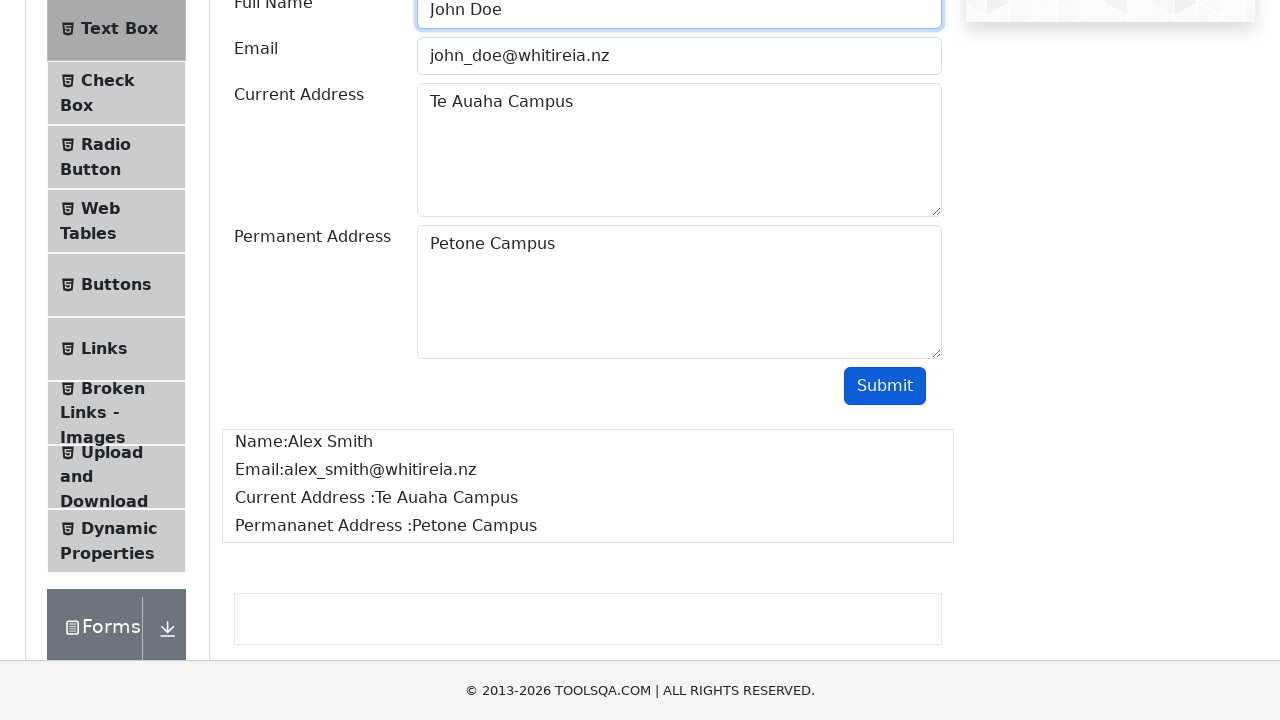

Clicked submit button for form re-submission with updated values at (885, 386) on #submit
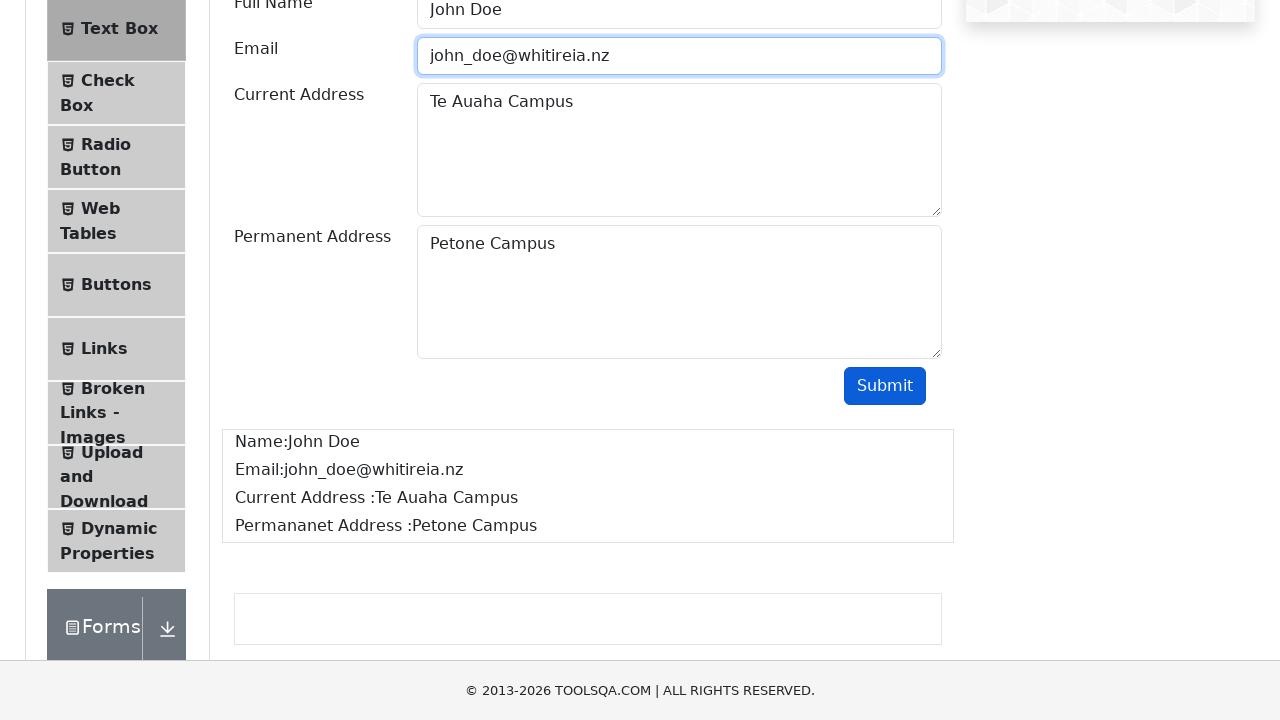

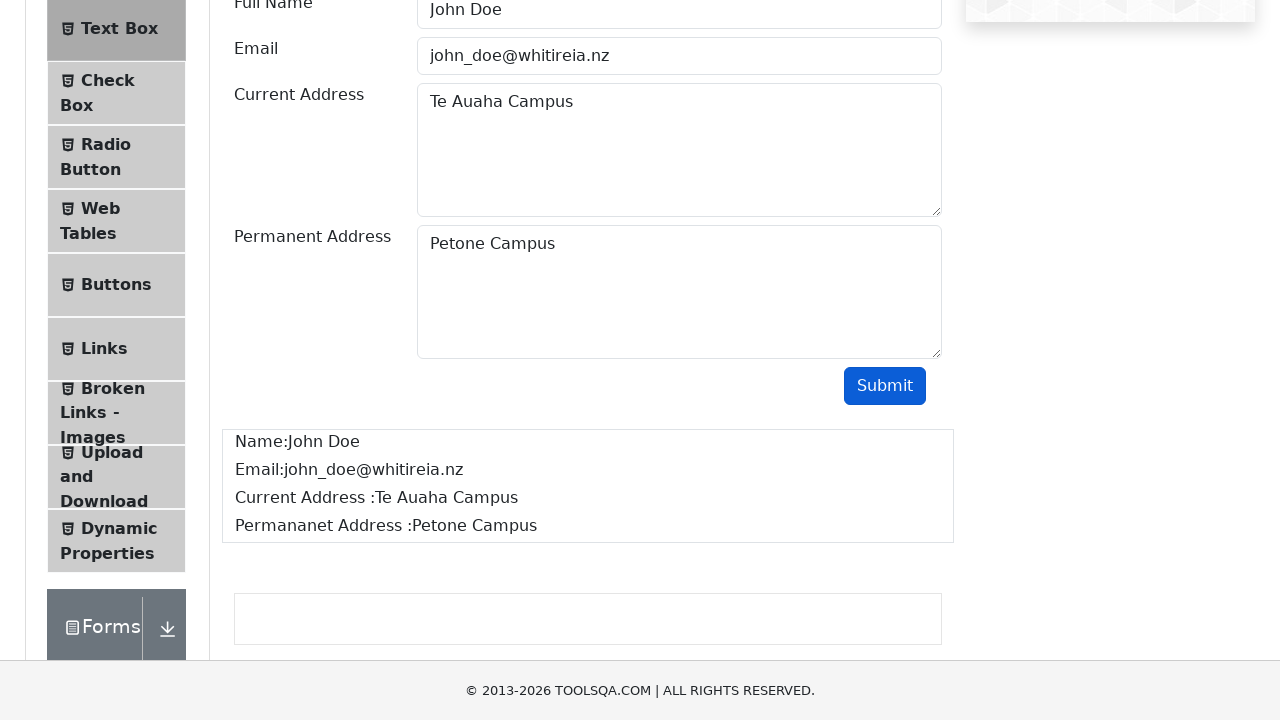